Tests the login form error handling by submitting invalid credentials and verifying the error message, then navigates to Sample Forms page and interacts with a dropdown selection.

Starting URL: https://www.mycontactform.com/

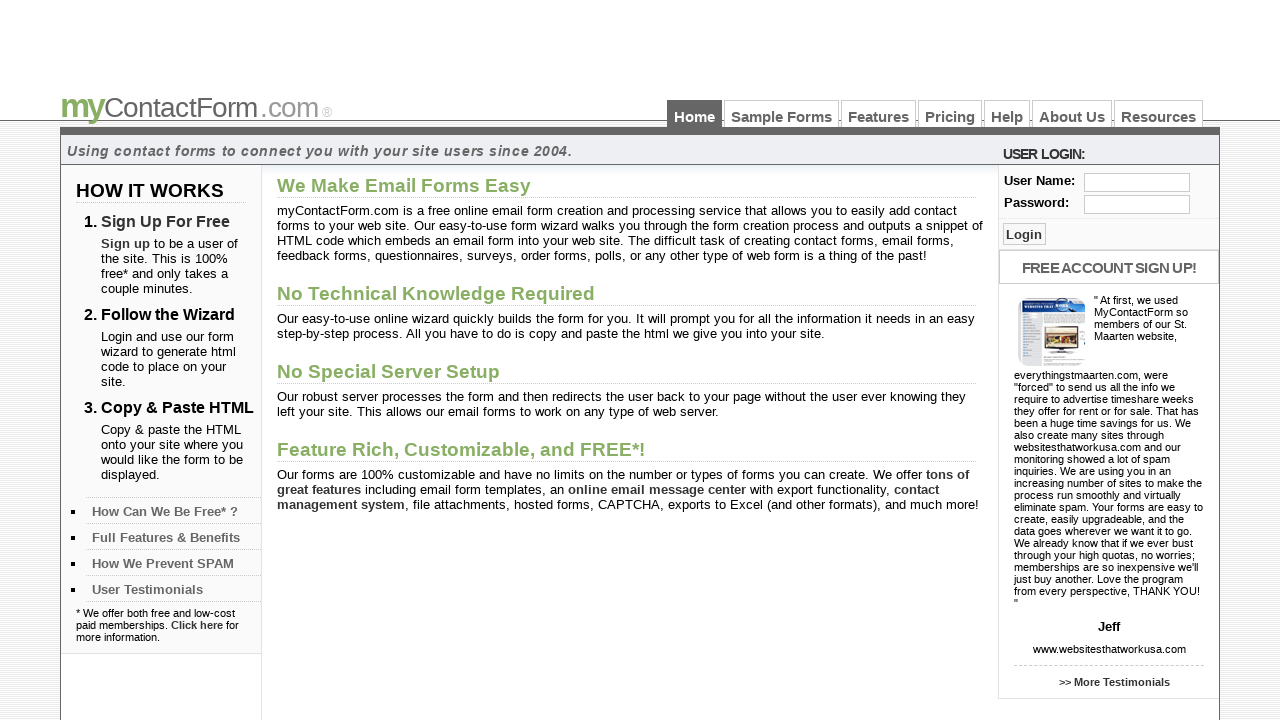

Filled username field with 'hello' on input#user
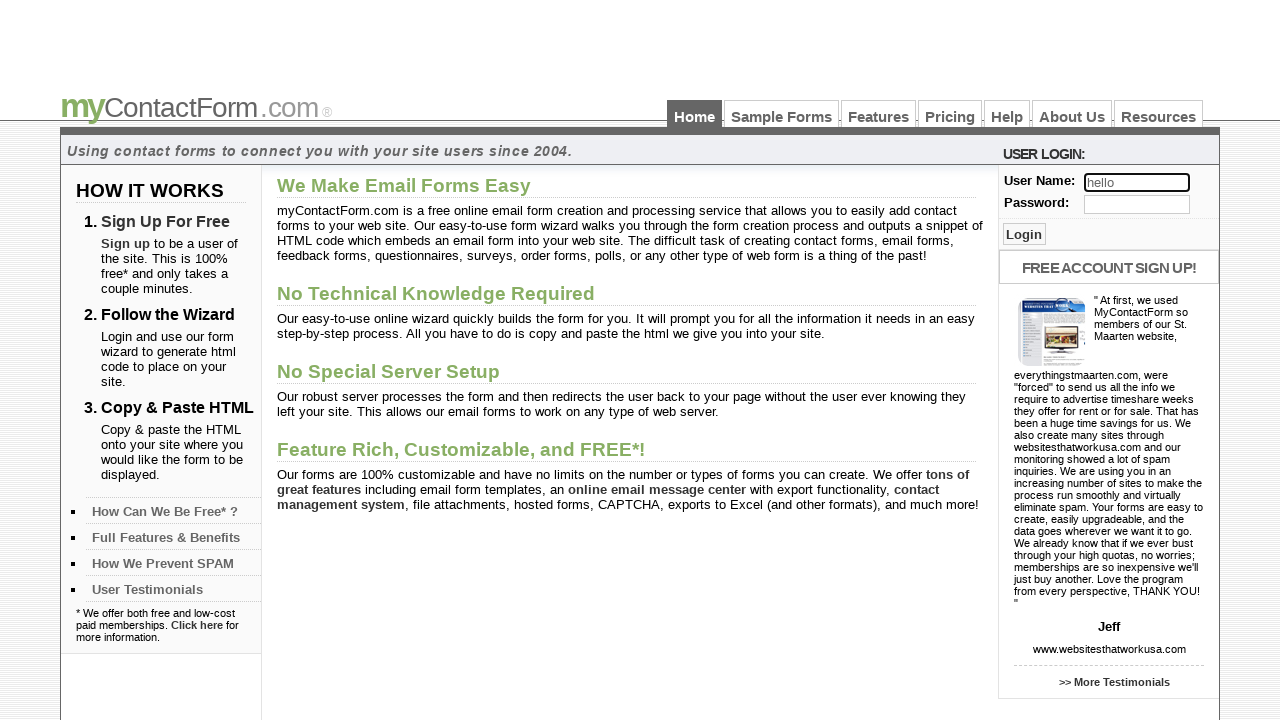

Filled password field with 'hello' on input#pass
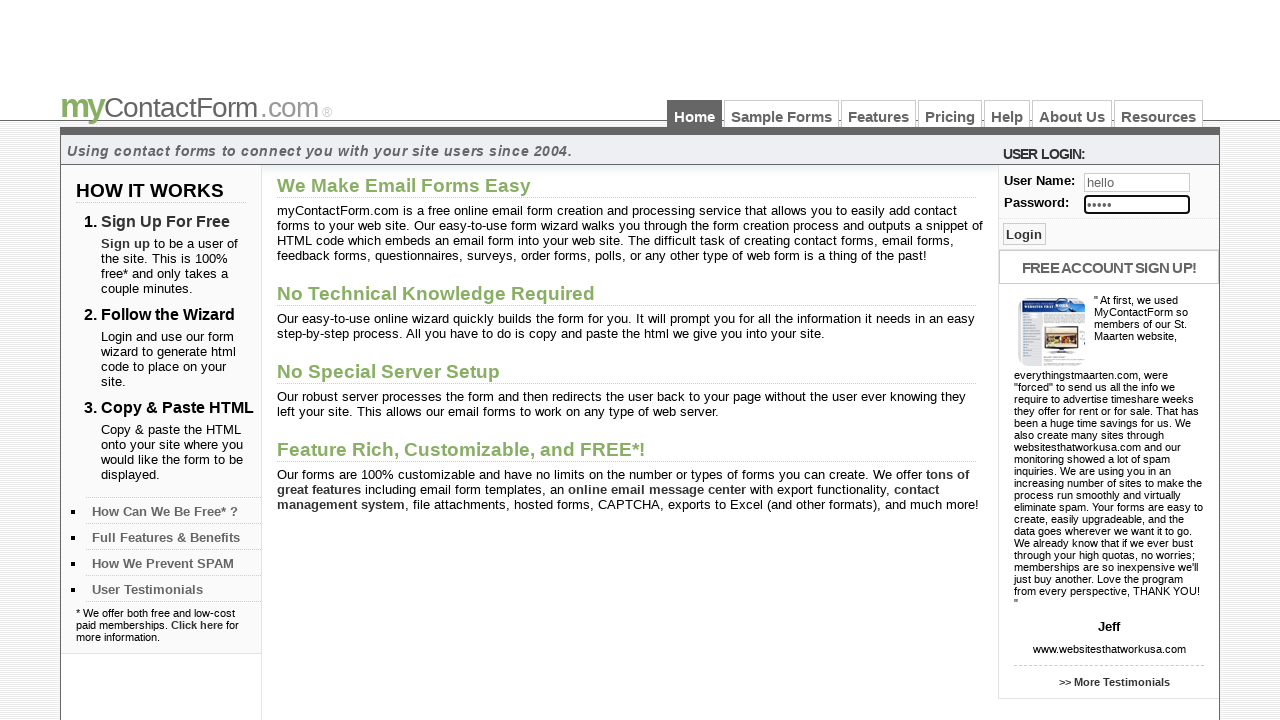

Clicked Login button with invalid credentials at (1024, 234) on input[value='Login']
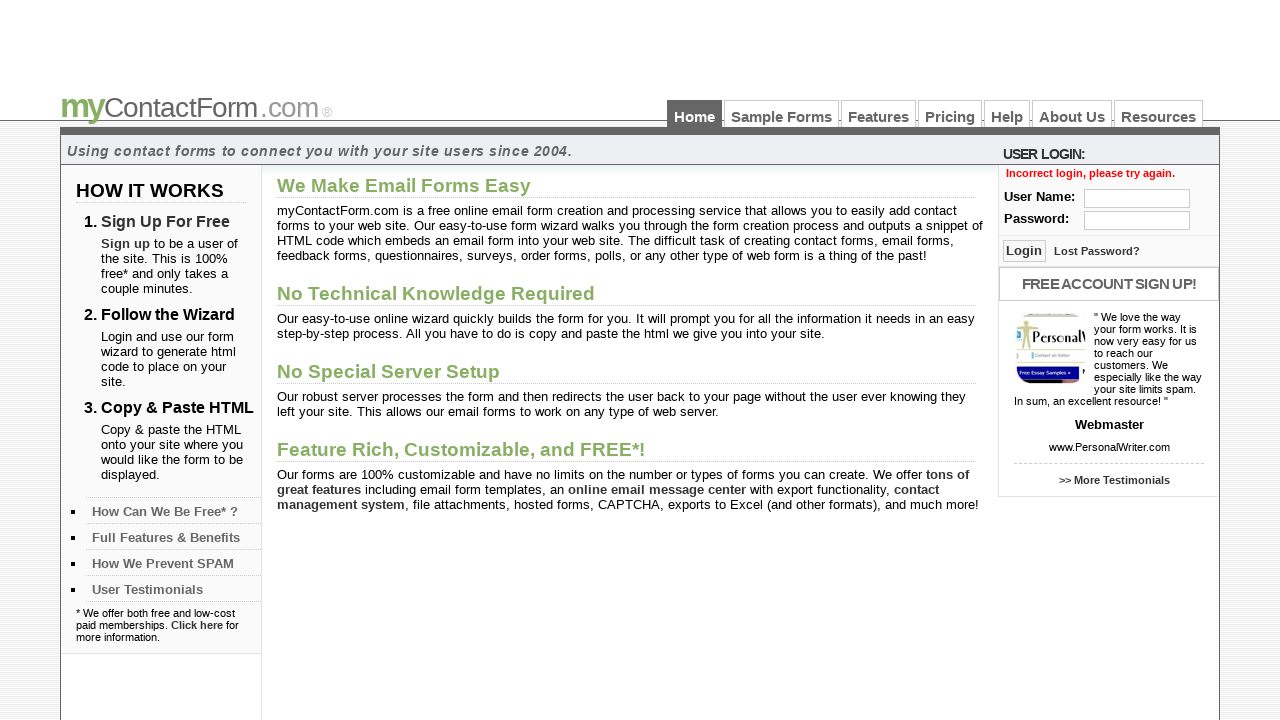

Error message appeared on the page
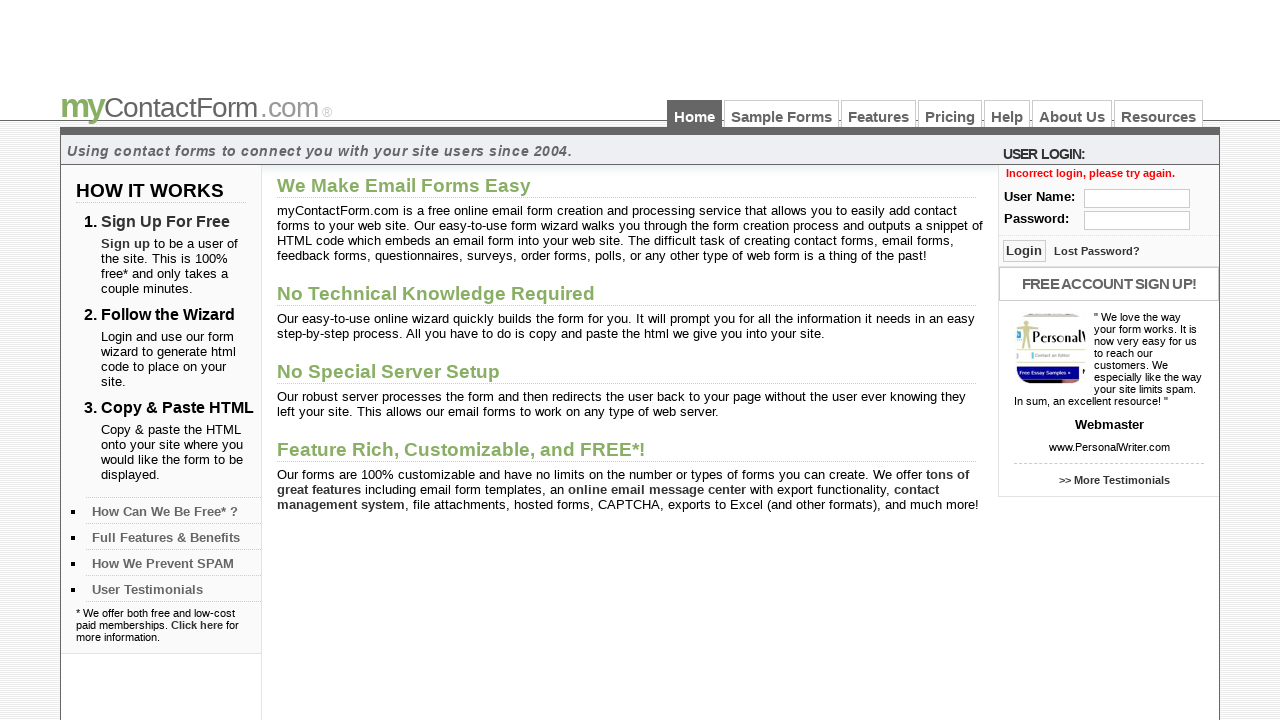

Verified error message displays correct text: 'Incorrect login, please try again.'
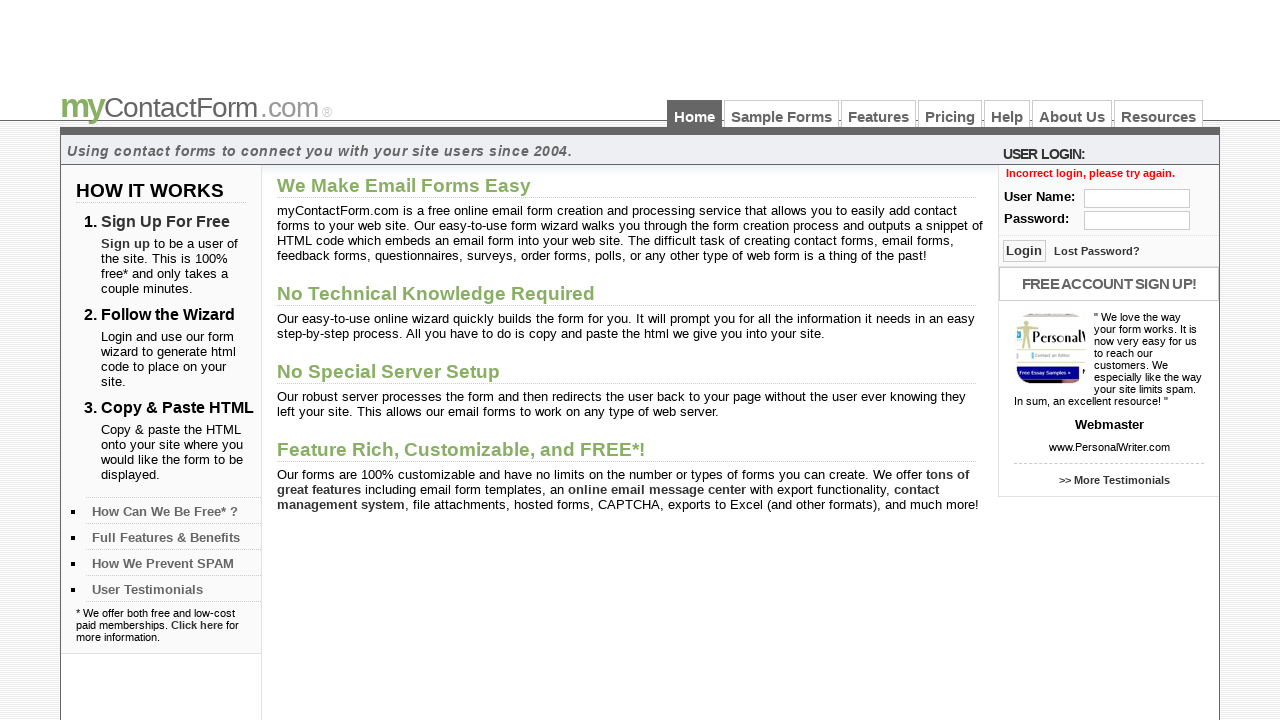

Clicked on Sample Forms link at (782, 114) on a:text('Sample Forms')
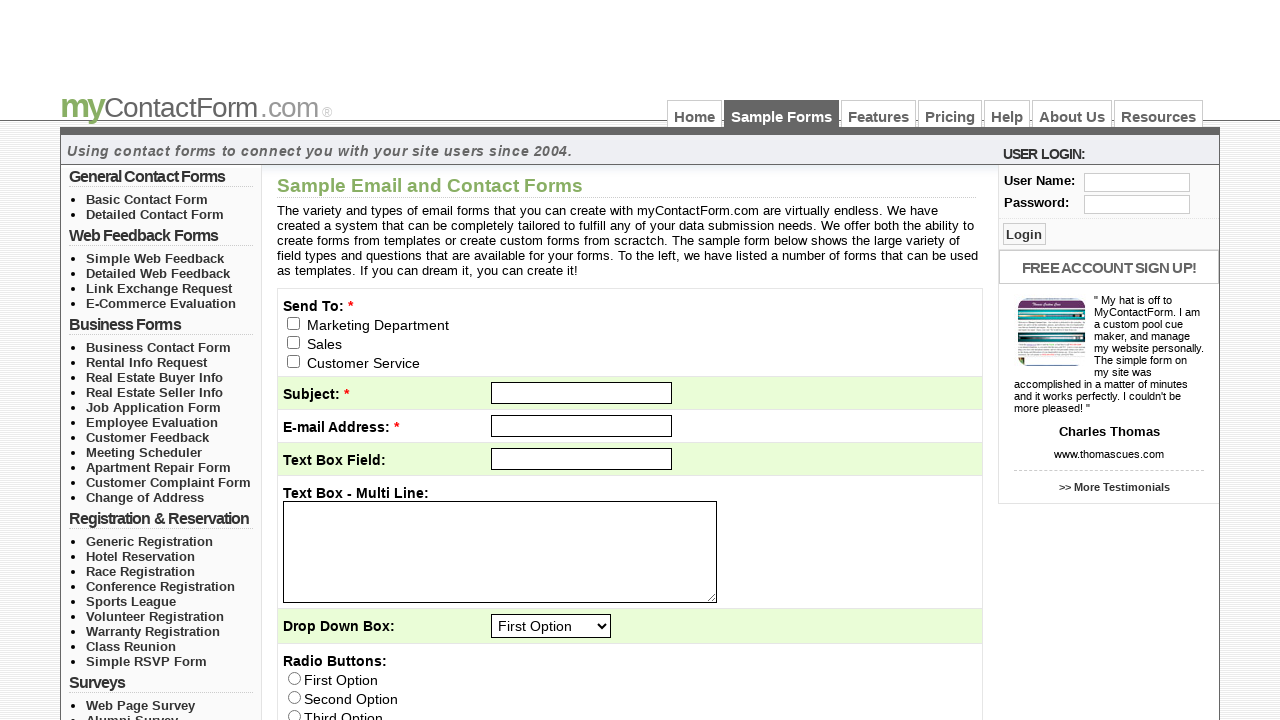

Selected 'Second Option' from dropdown on select#q3
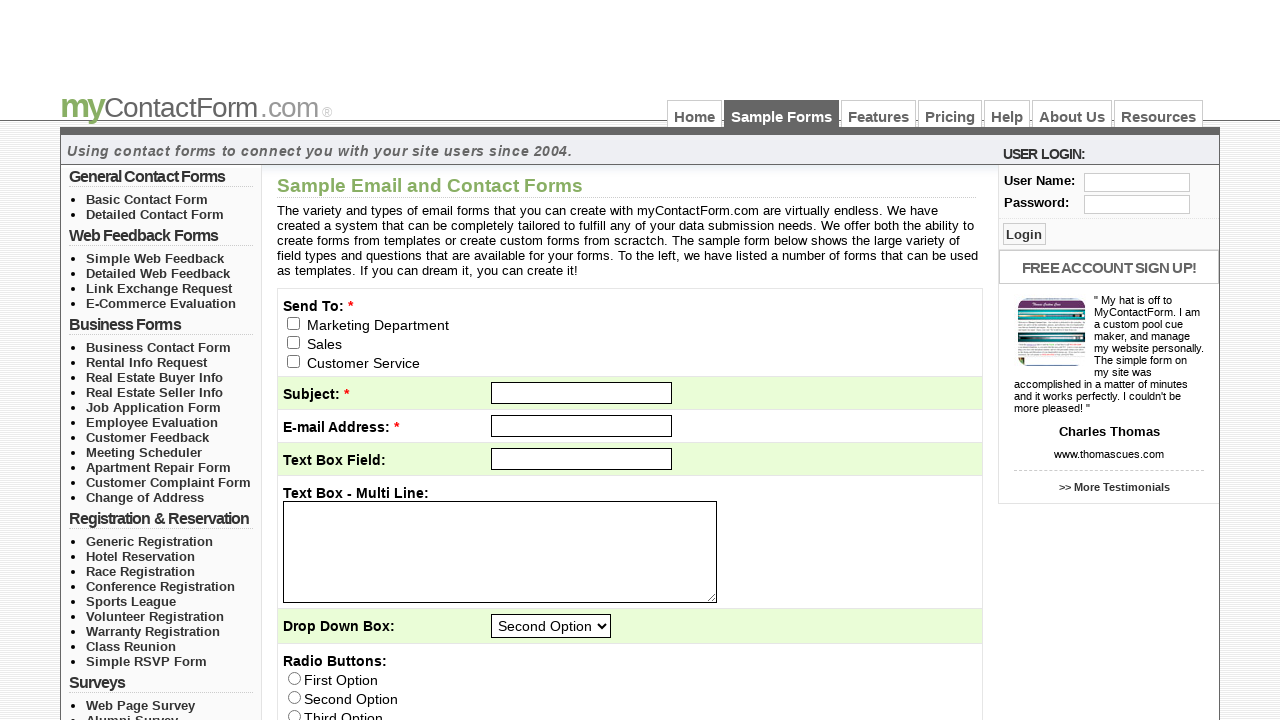

Waited for dropdown selection to take effect
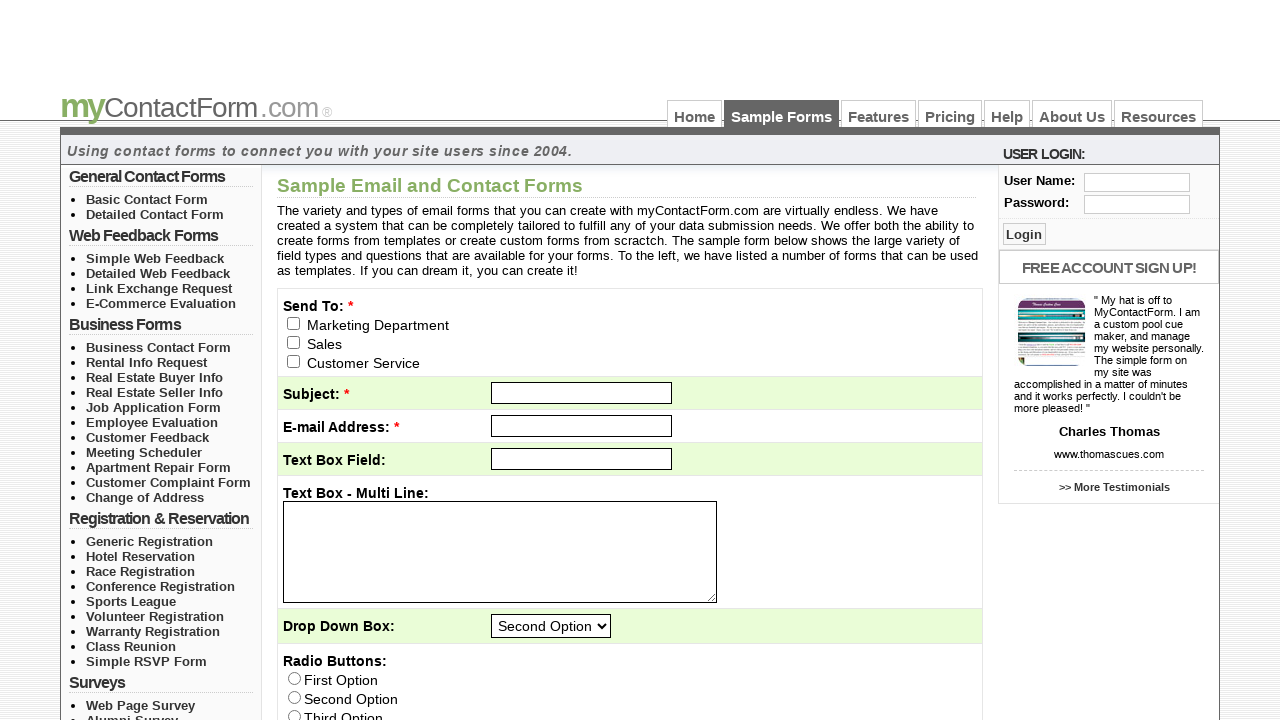

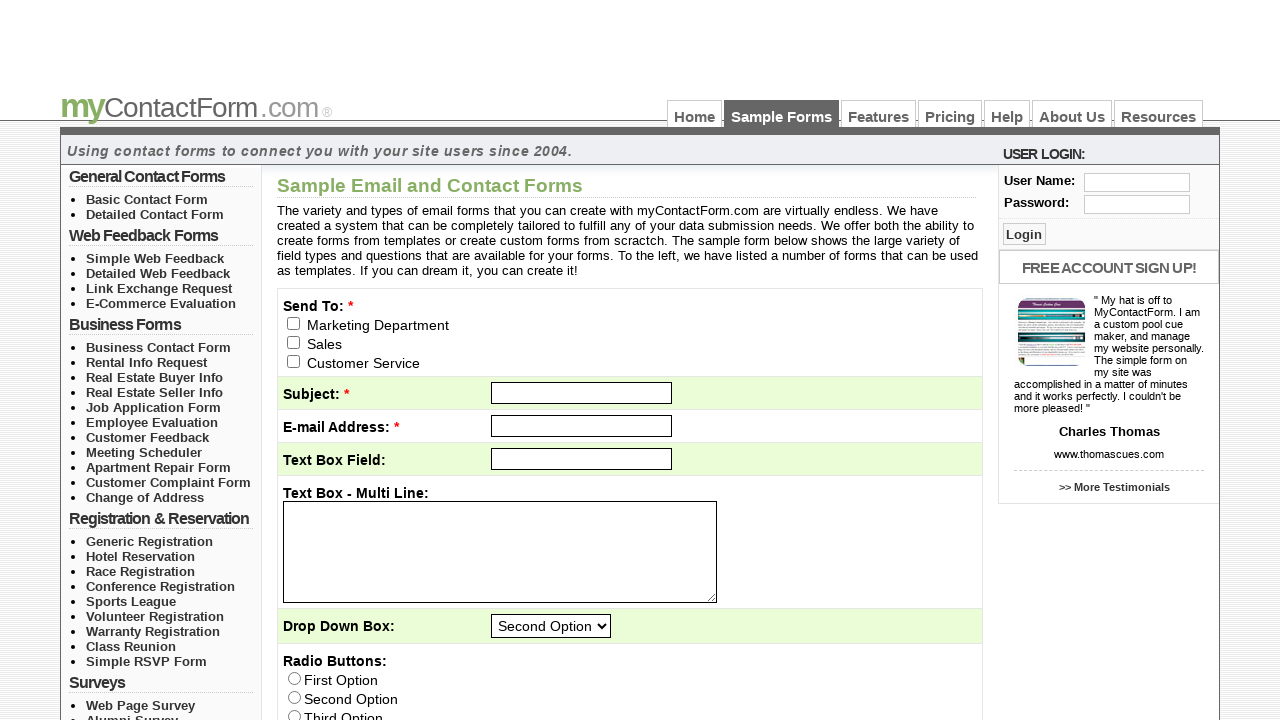